Navigates to Flipkart homepage and verifies the page title is retrieved successfully

Starting URL: https://www.flipkart.com/

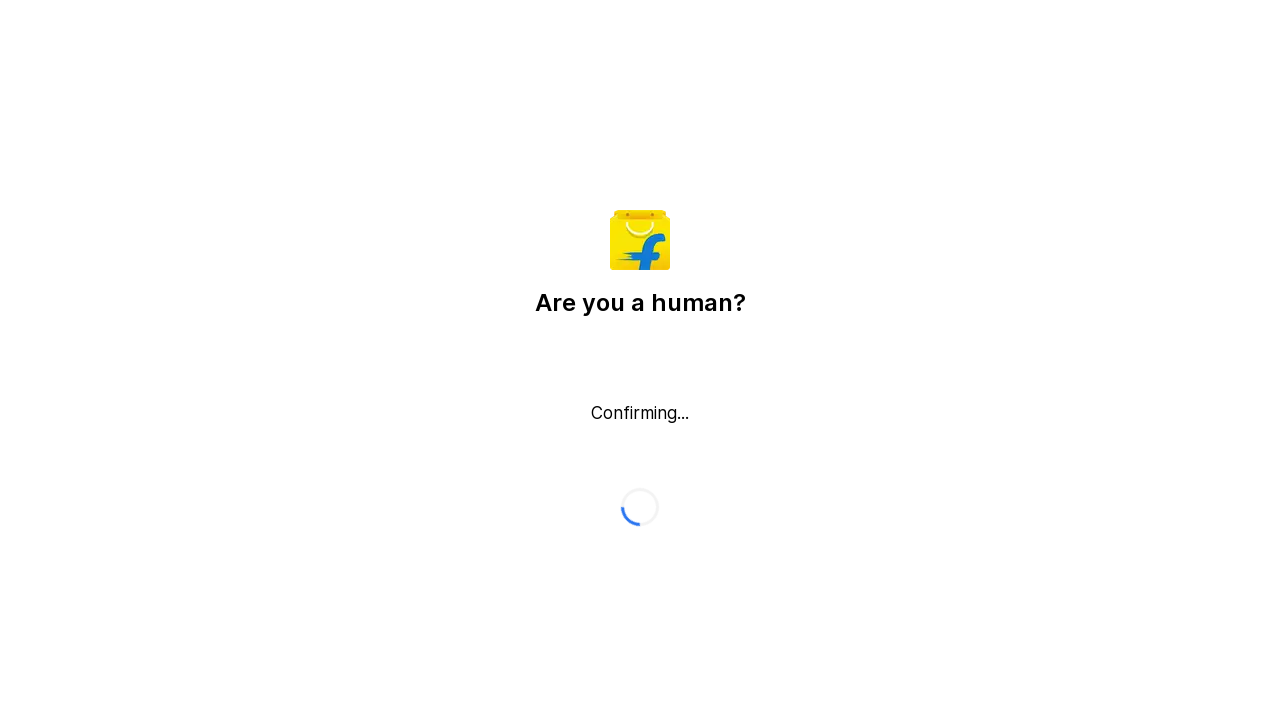

Navigated to Flipkart homepage
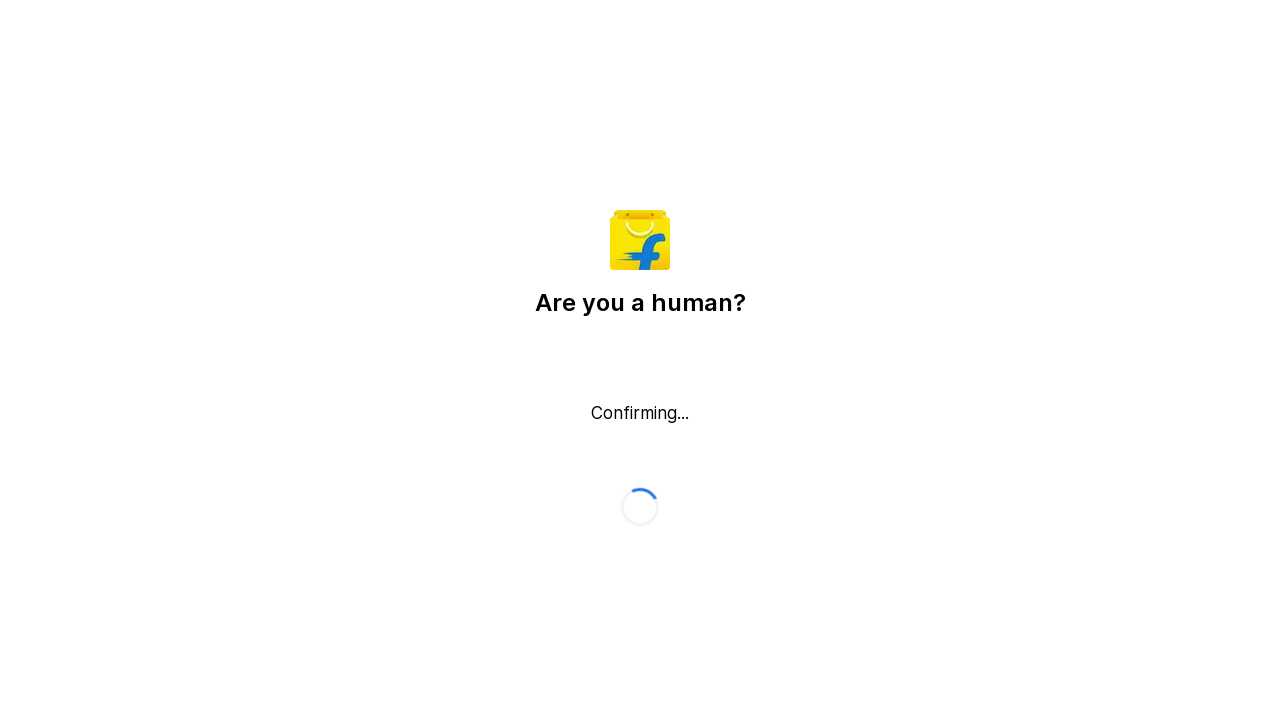

Retrieved page title successfully
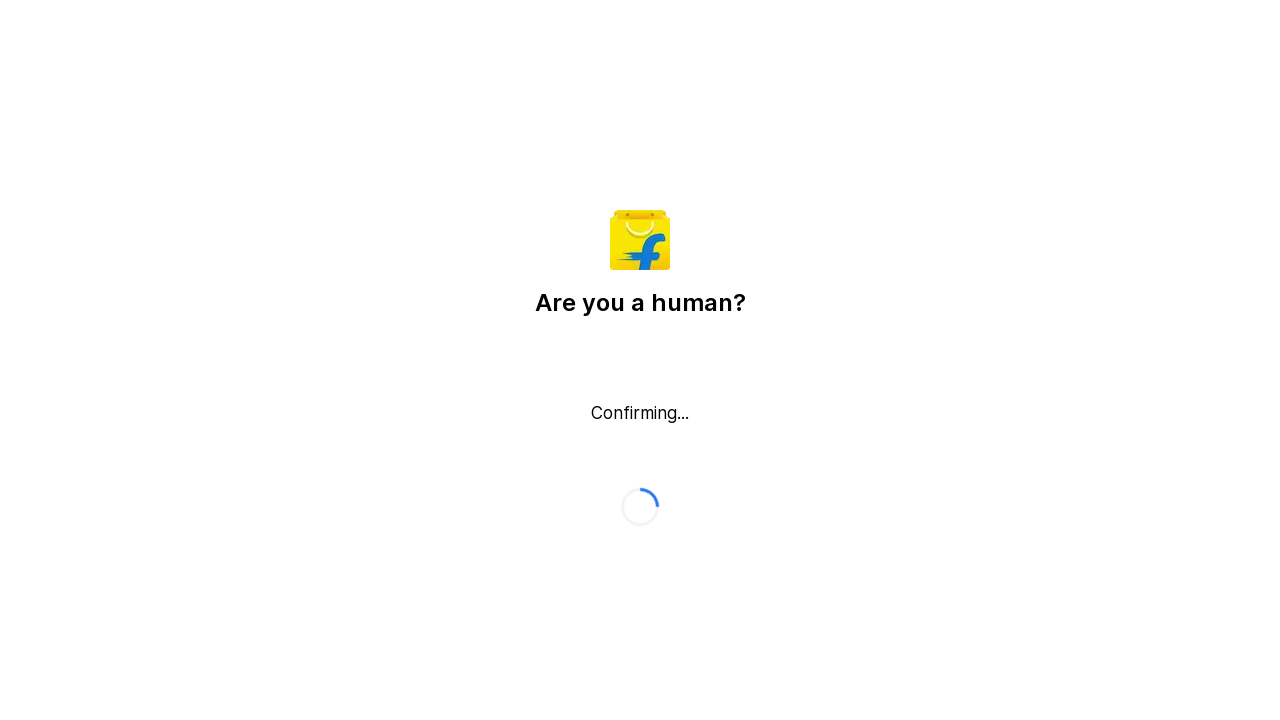

Printed page title to console
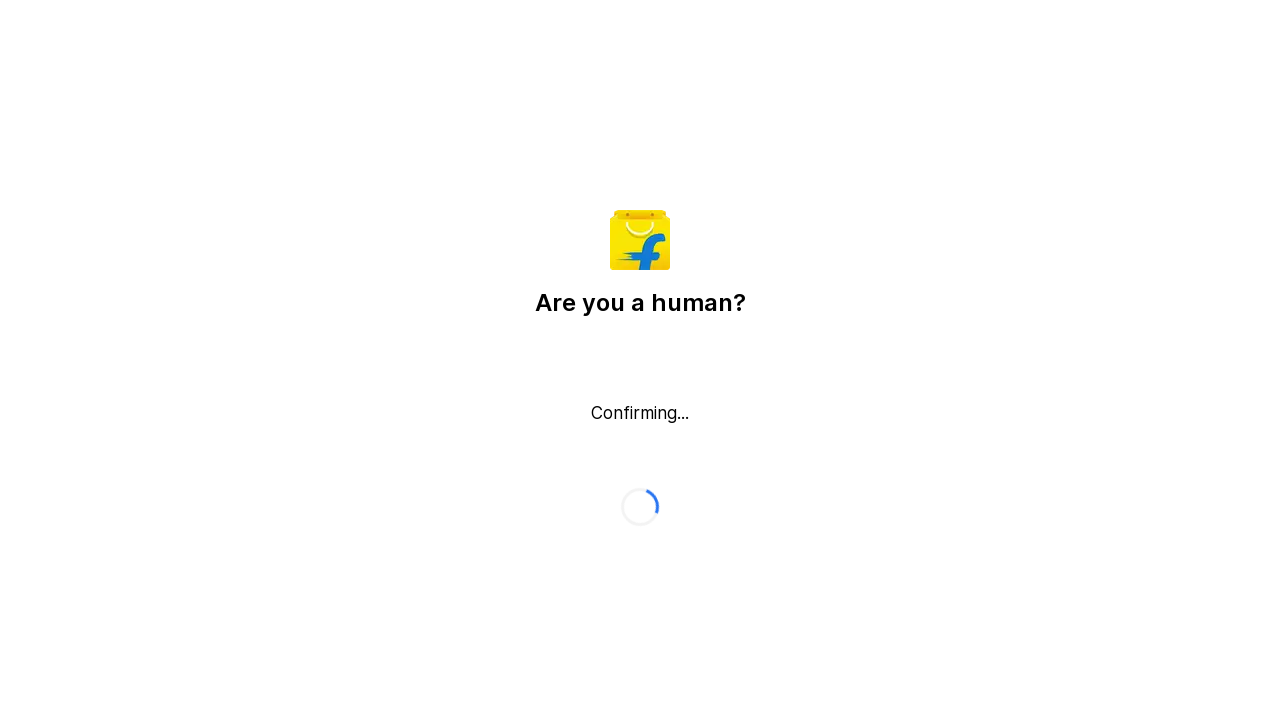

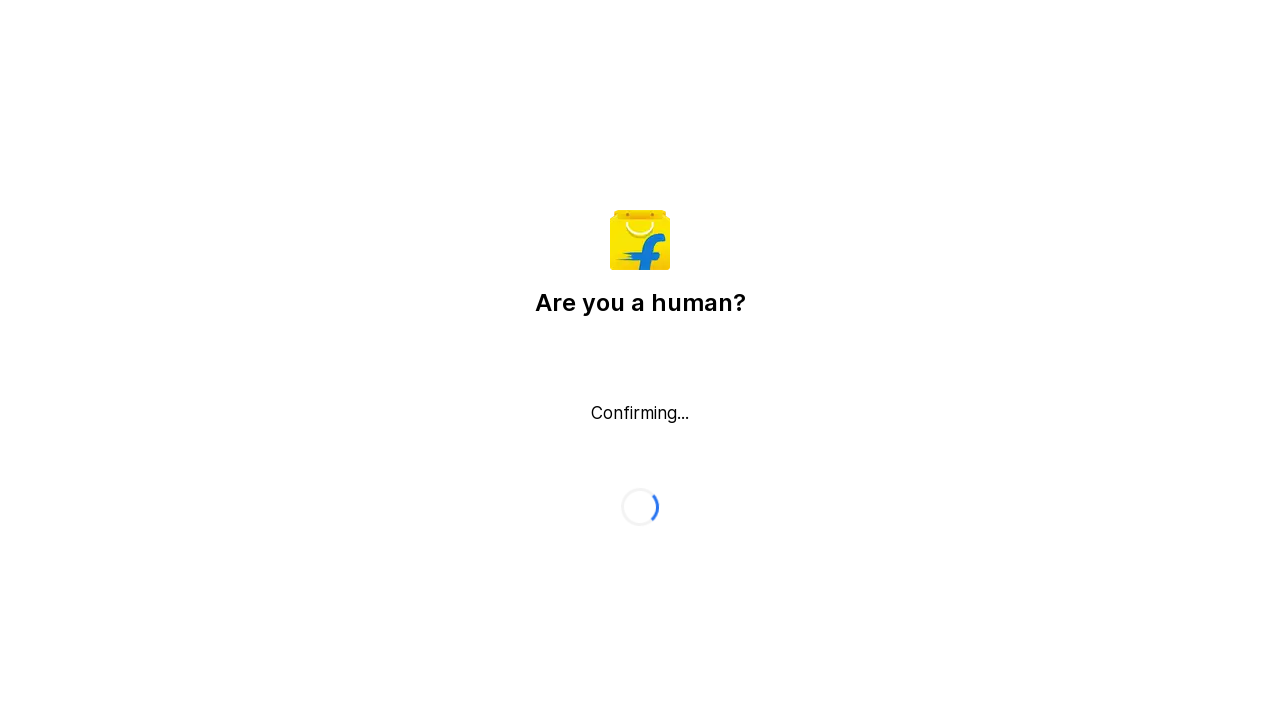